Tests dropdown select functionality on Leafground by selecting an option by index from a dropdown menu

Starting URL: https://www.leafground.com/select.xhtml

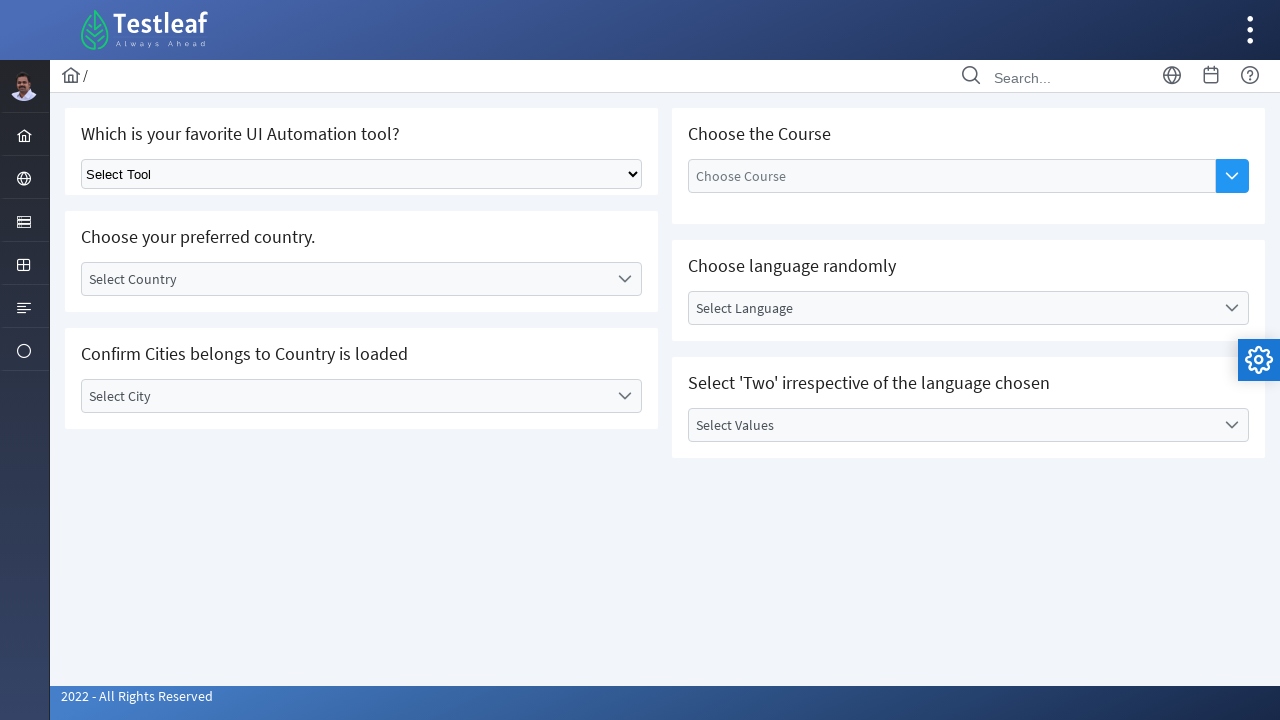

Clicked dropdown menu to open it at (362, 174) on select.ui-selectonemenu
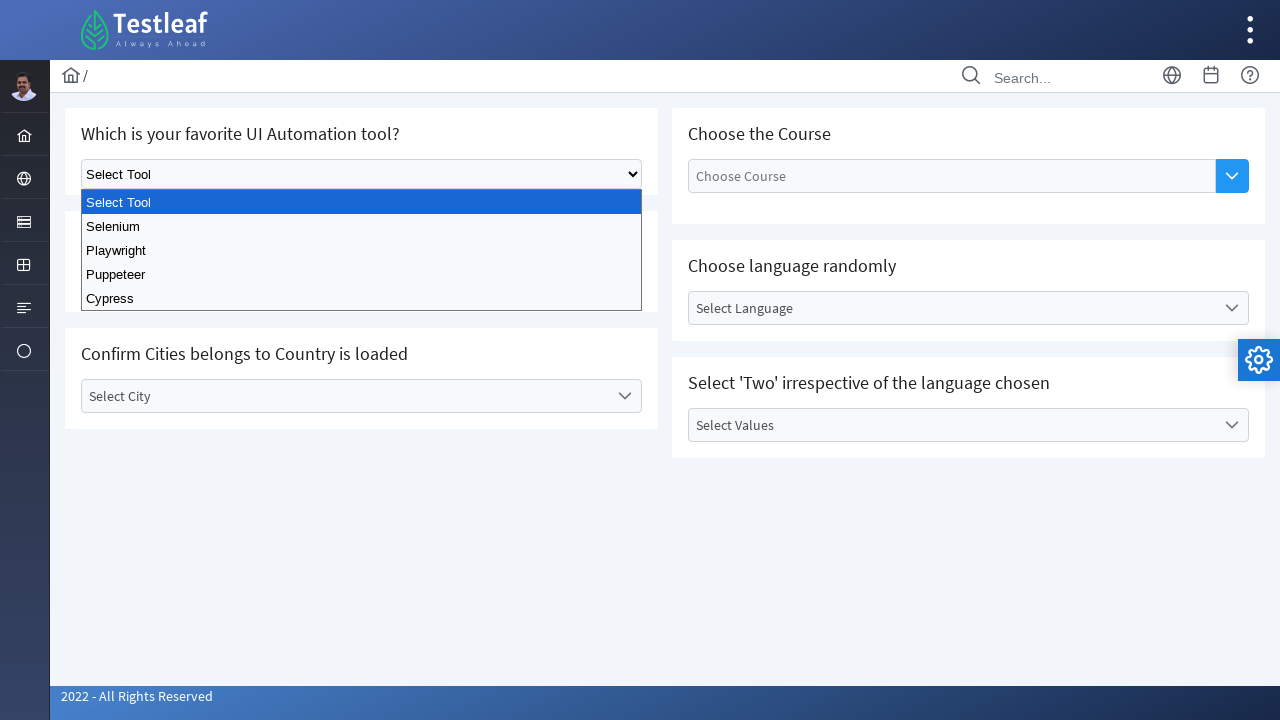

Selected option at index 4 from the dropdown menu on select.ui-selectonemenu
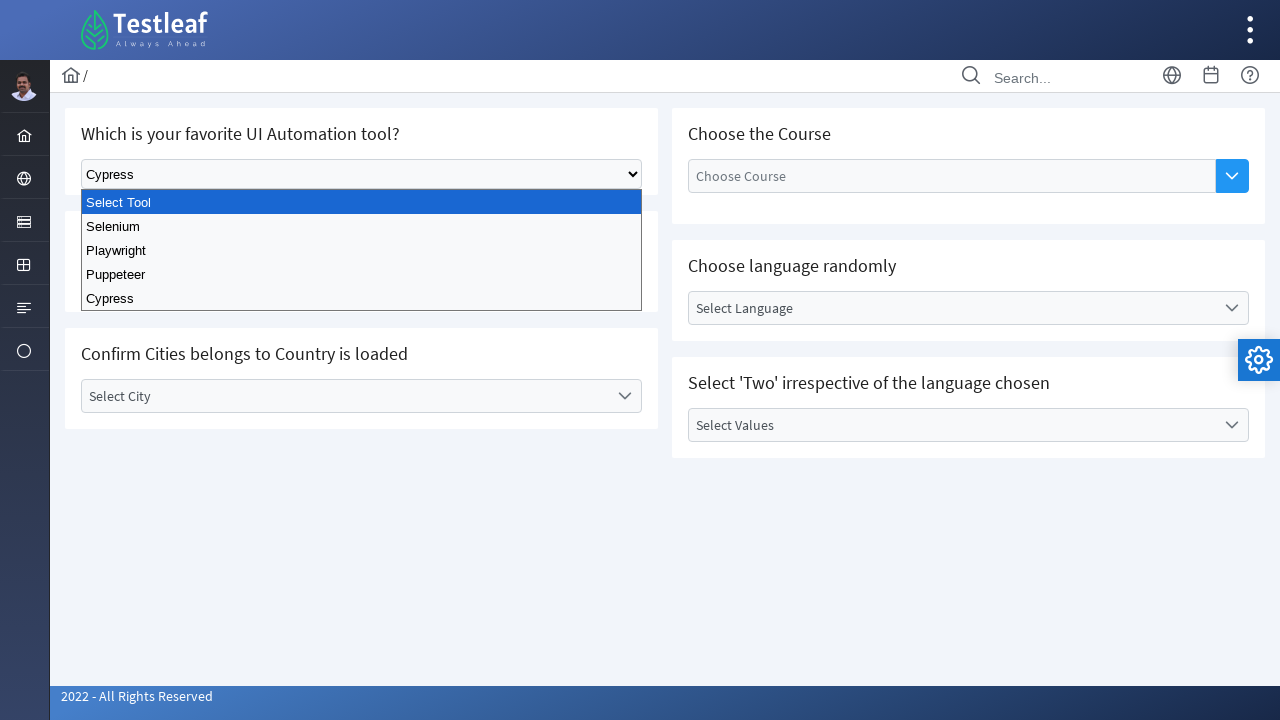

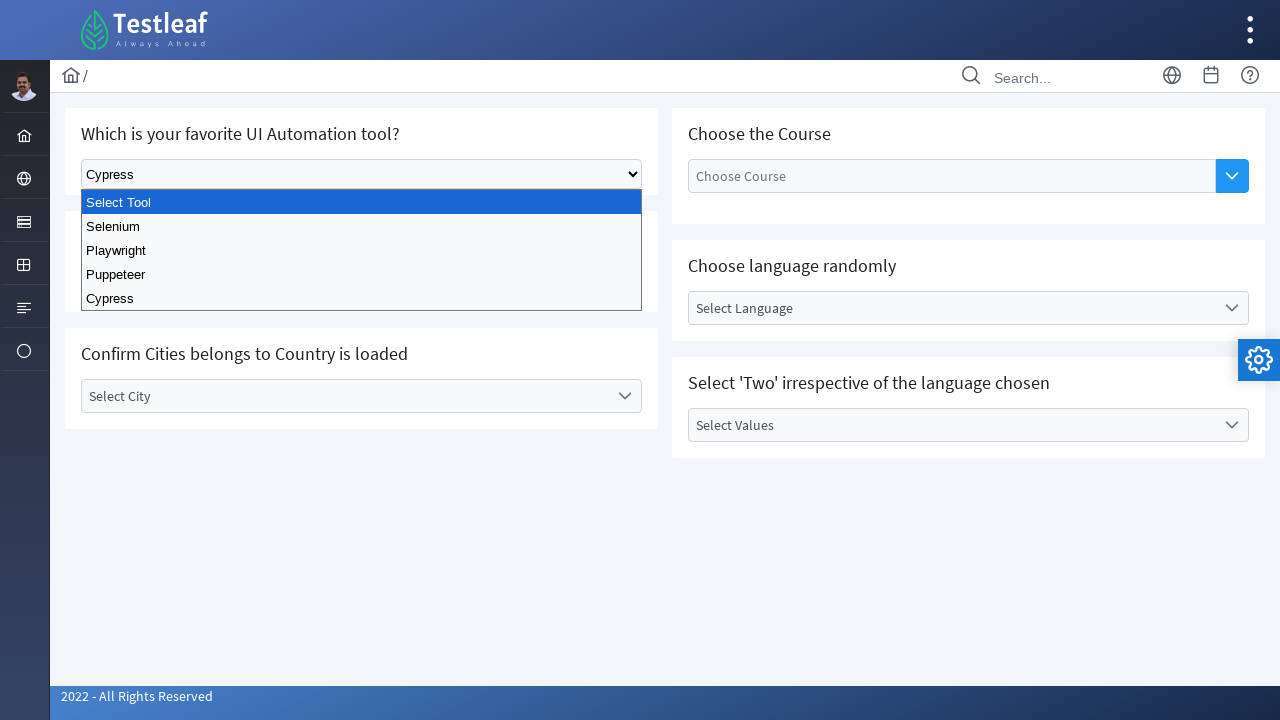